Tests drag and drop functionality on jQuery UI demo page by dragging an element into a drop zone, then navigates to the Button section

Starting URL: https://jqueryui.com/droppable/

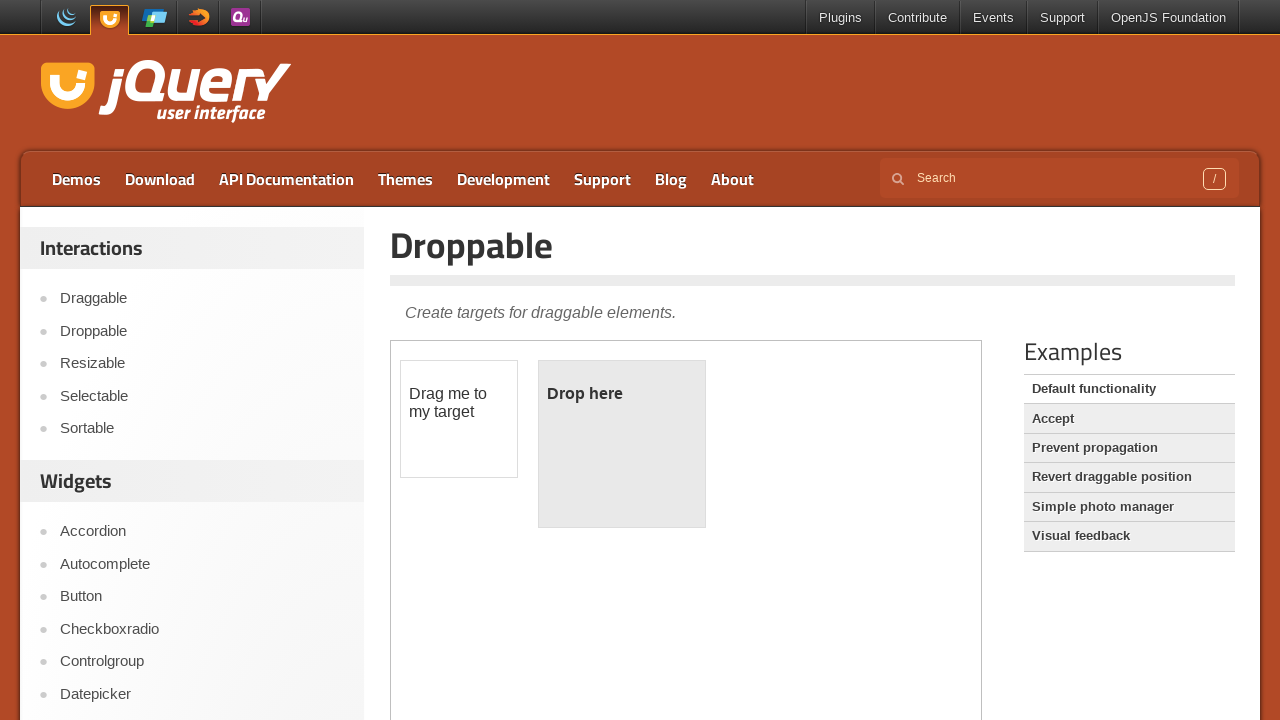

Located the first iframe containing the drag and drop demo
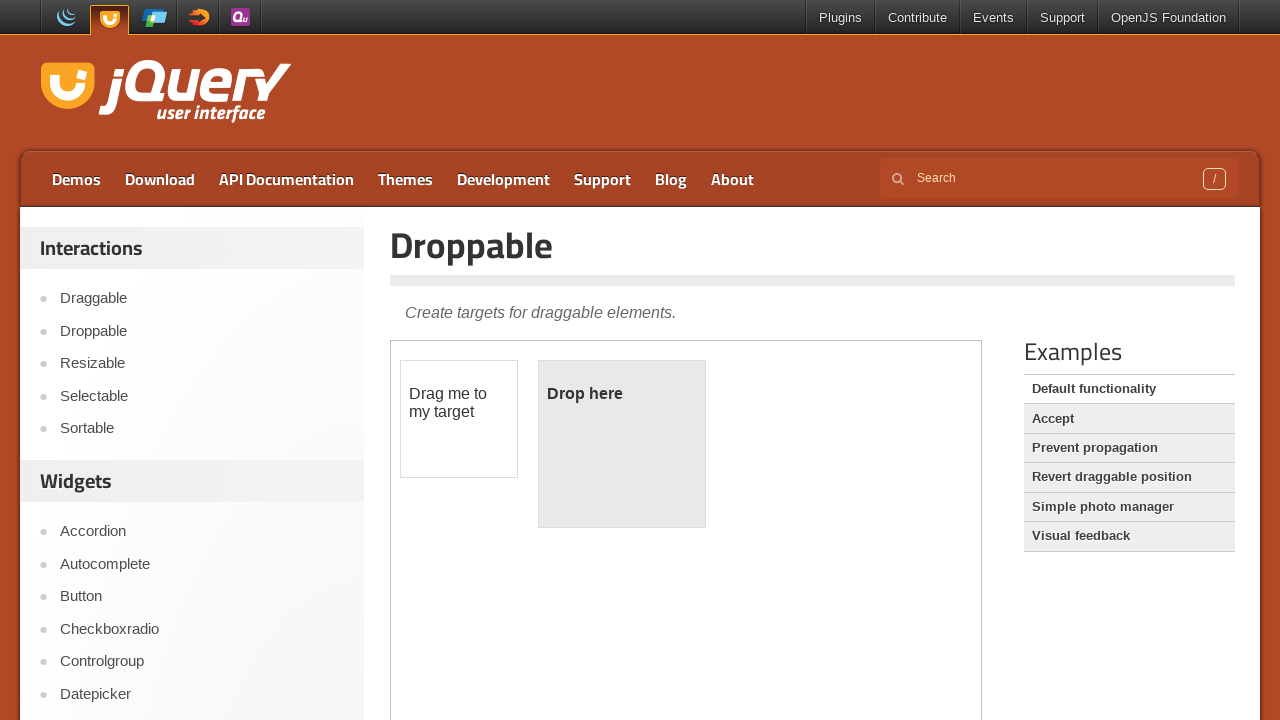

Located the draggable element within the iframe
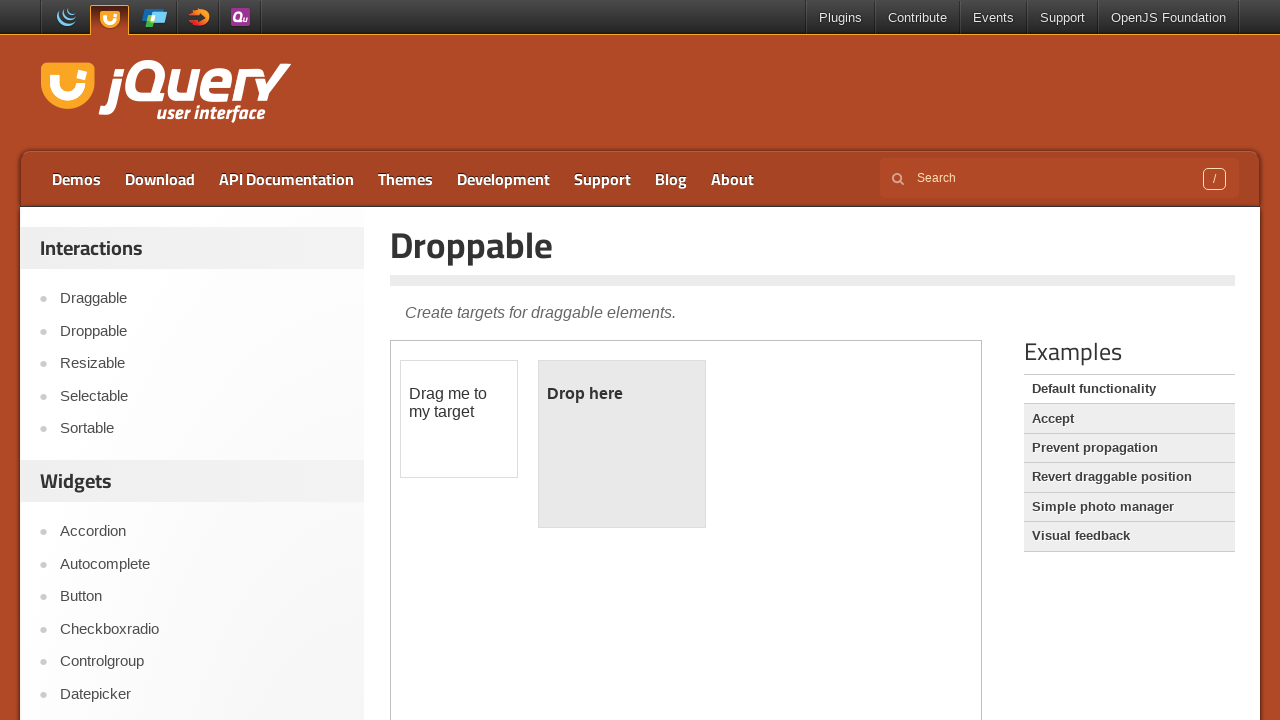

Located the droppable target zone within the iframe
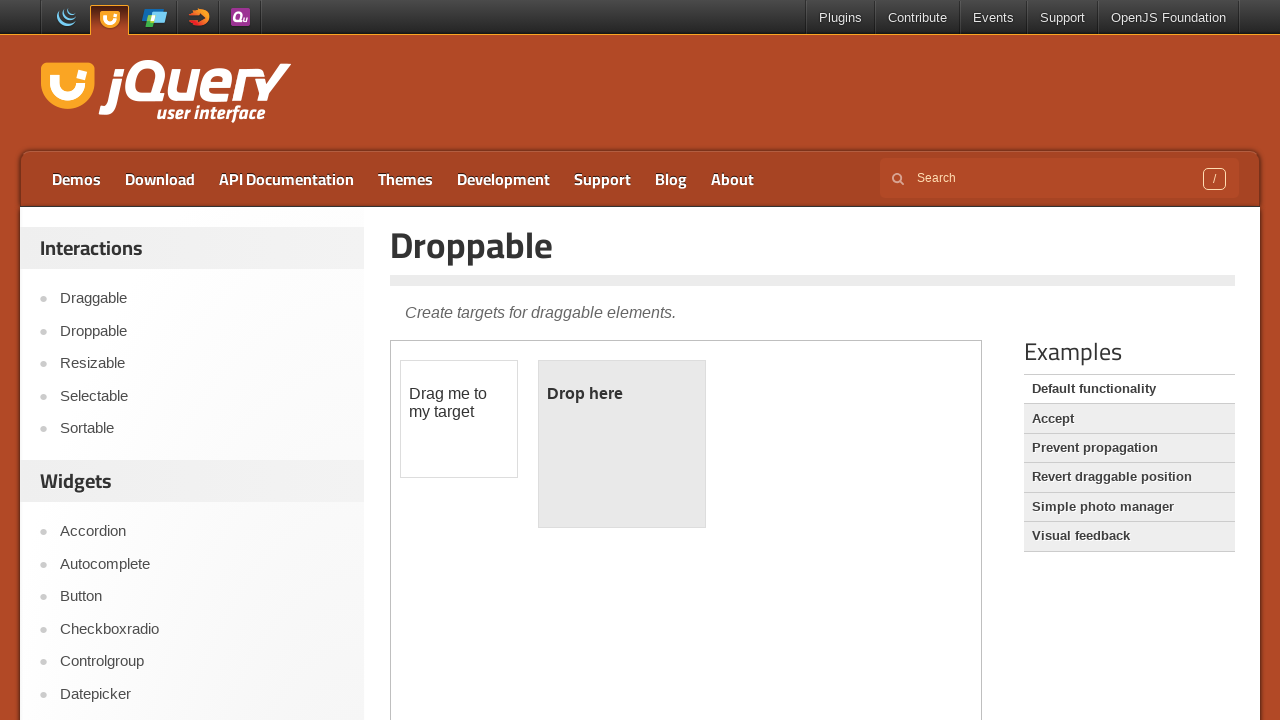

Dragged the draggable element into the droppable zone at (622, 444)
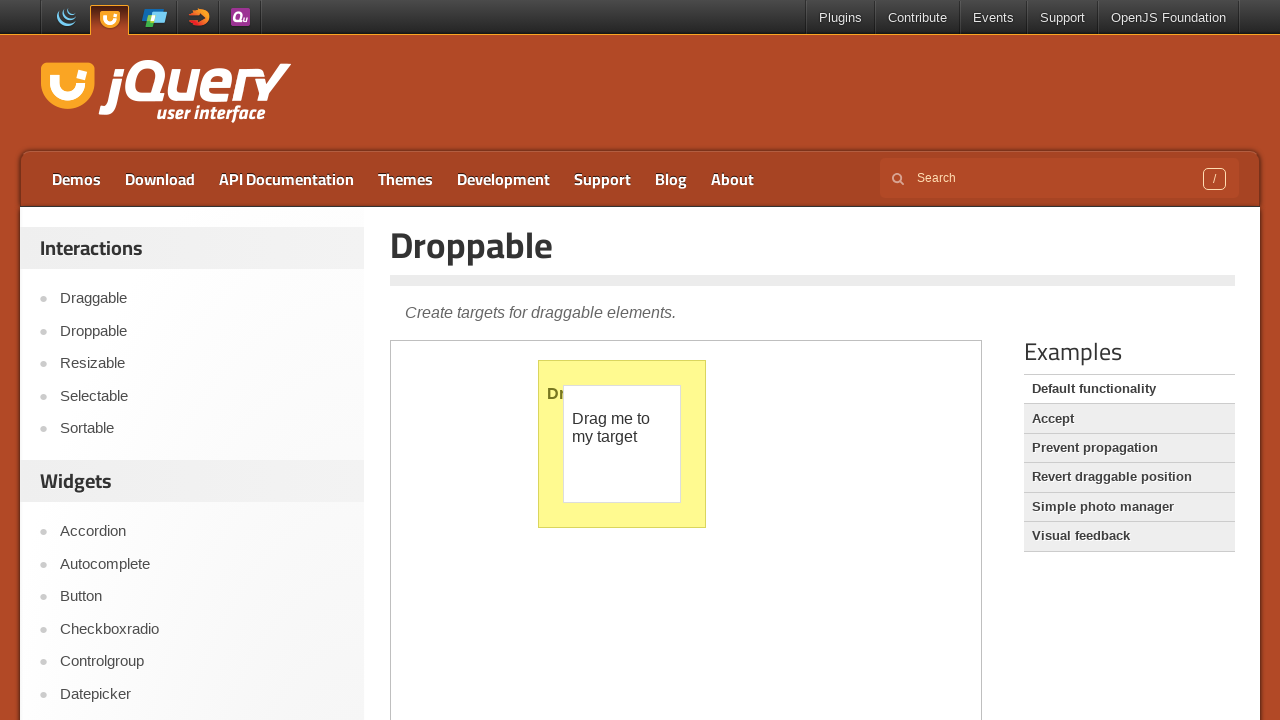

Clicked on the Button link to navigate to the Button section at (202, 597) on text=Button
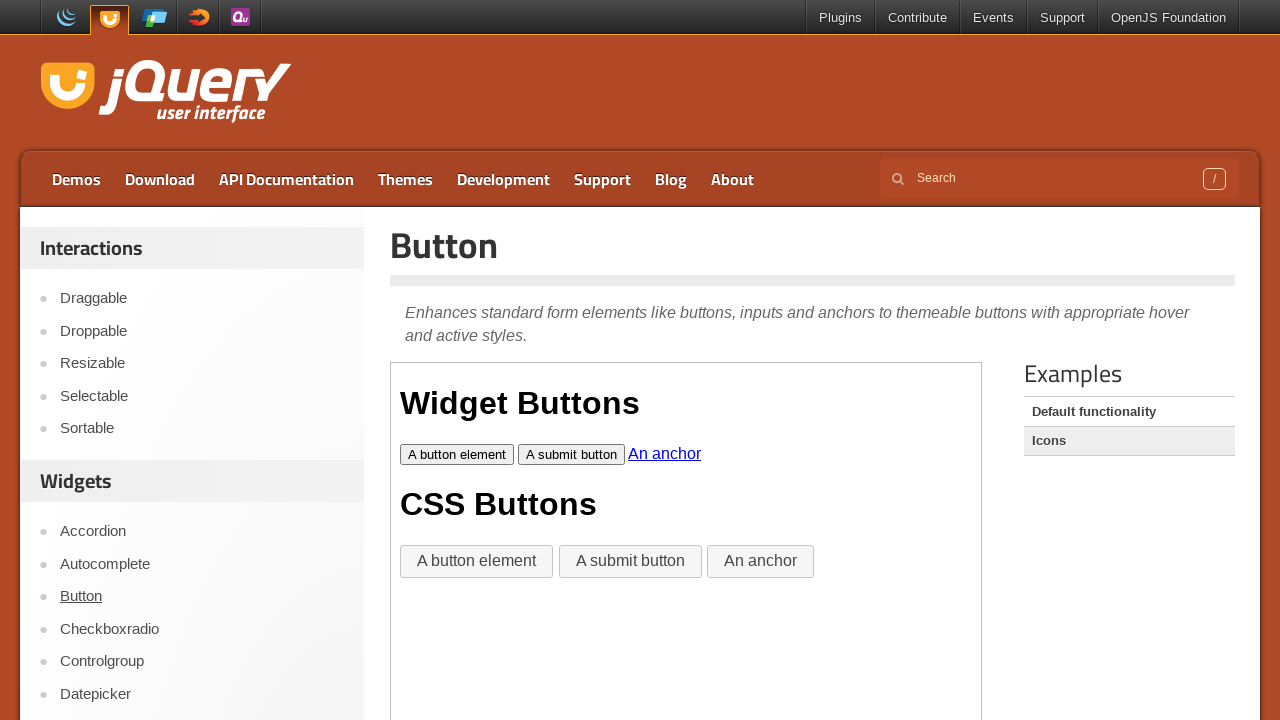

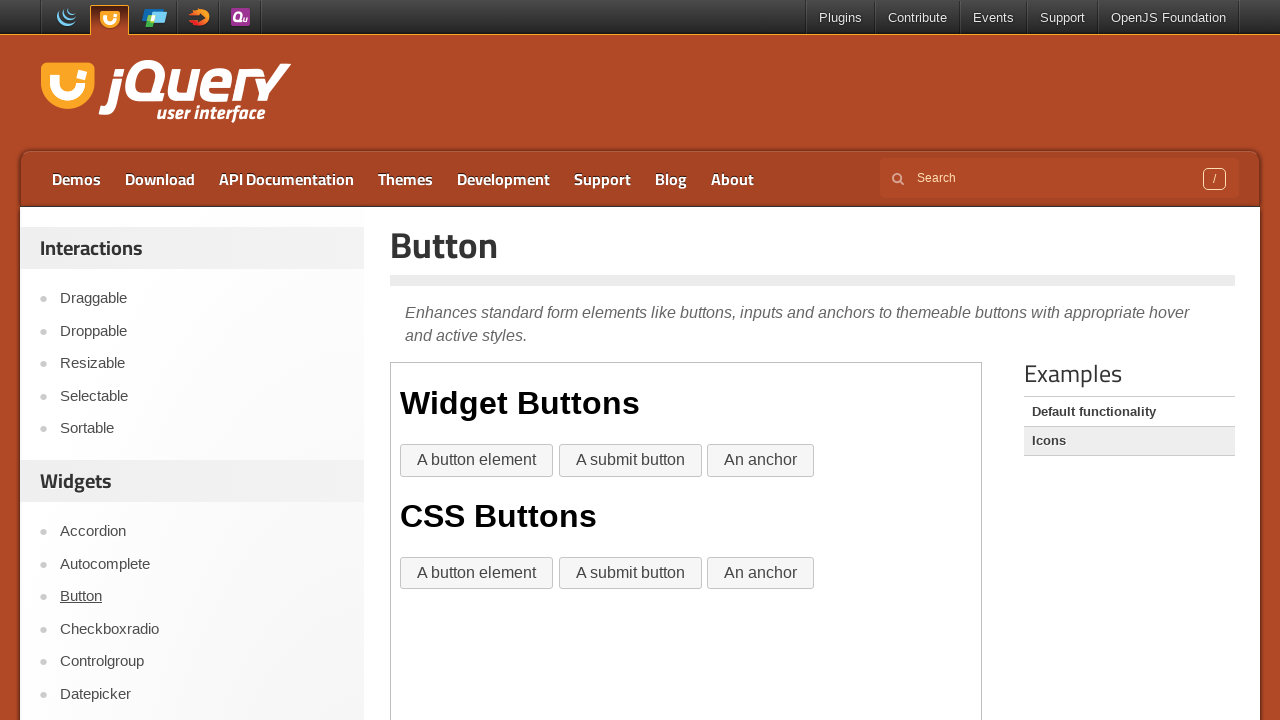